Navigates to the OrangeHRM demo login page and verifies it loads successfully by maximizing the window and waiting for the page to be ready.

Starting URL: https://opensource-demo.orangehrmlive.com/web/index.php/auth/login

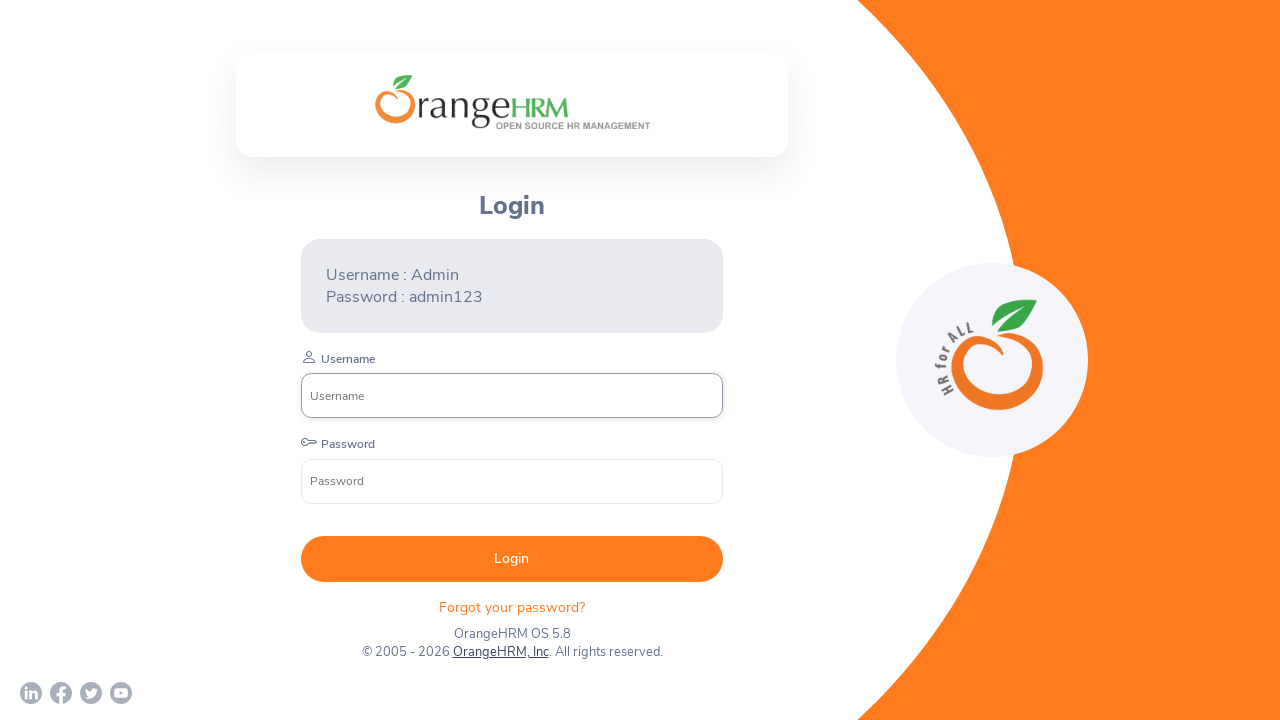

Waited for page to reach networkidle state
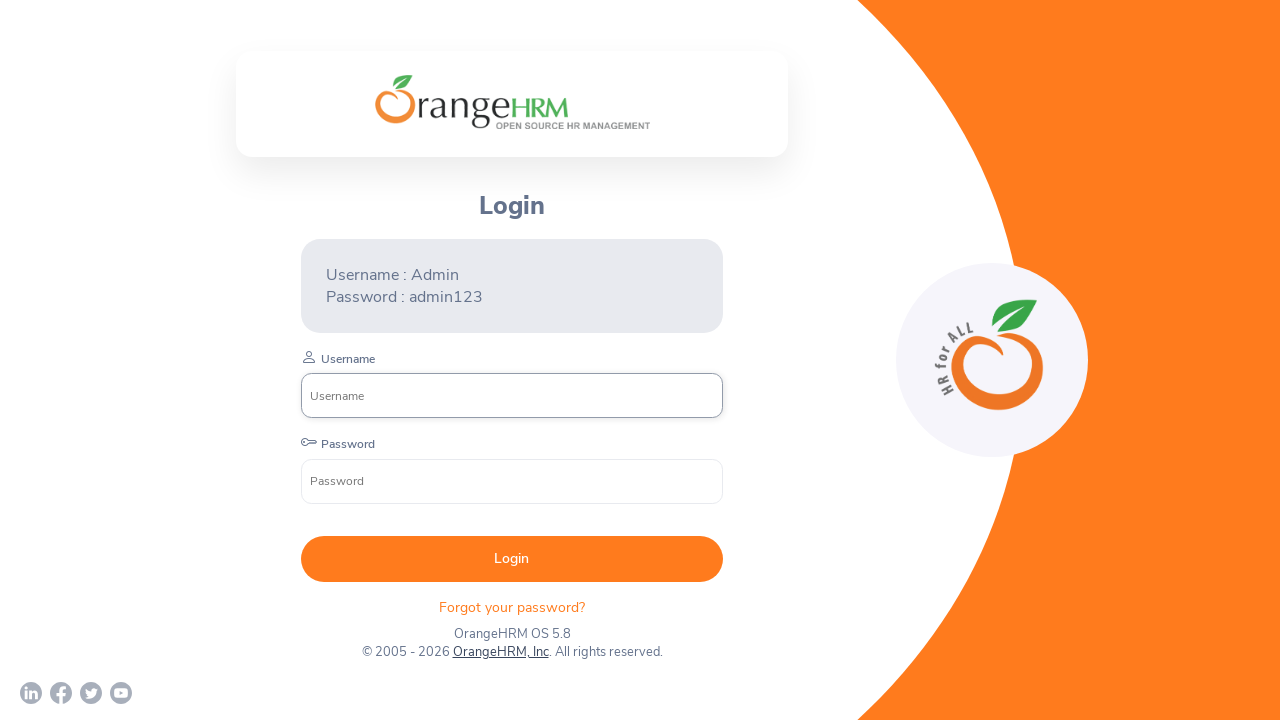

Verified username input field is visible on login page
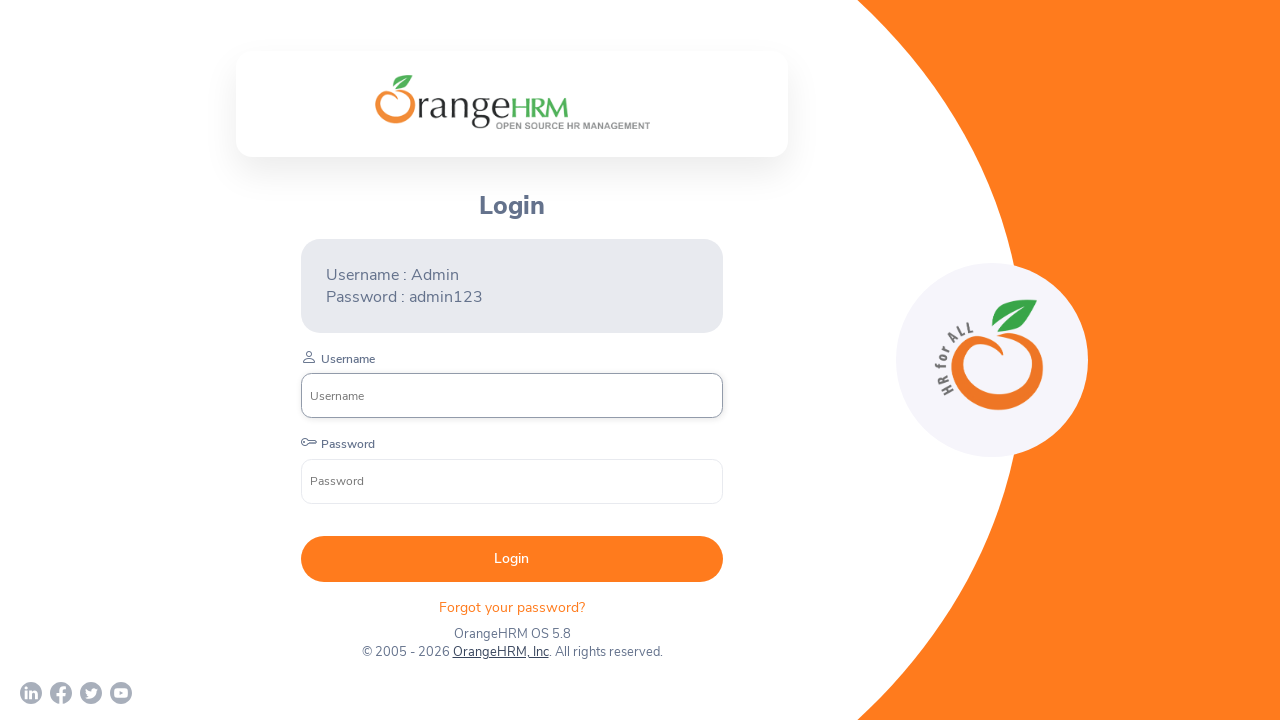

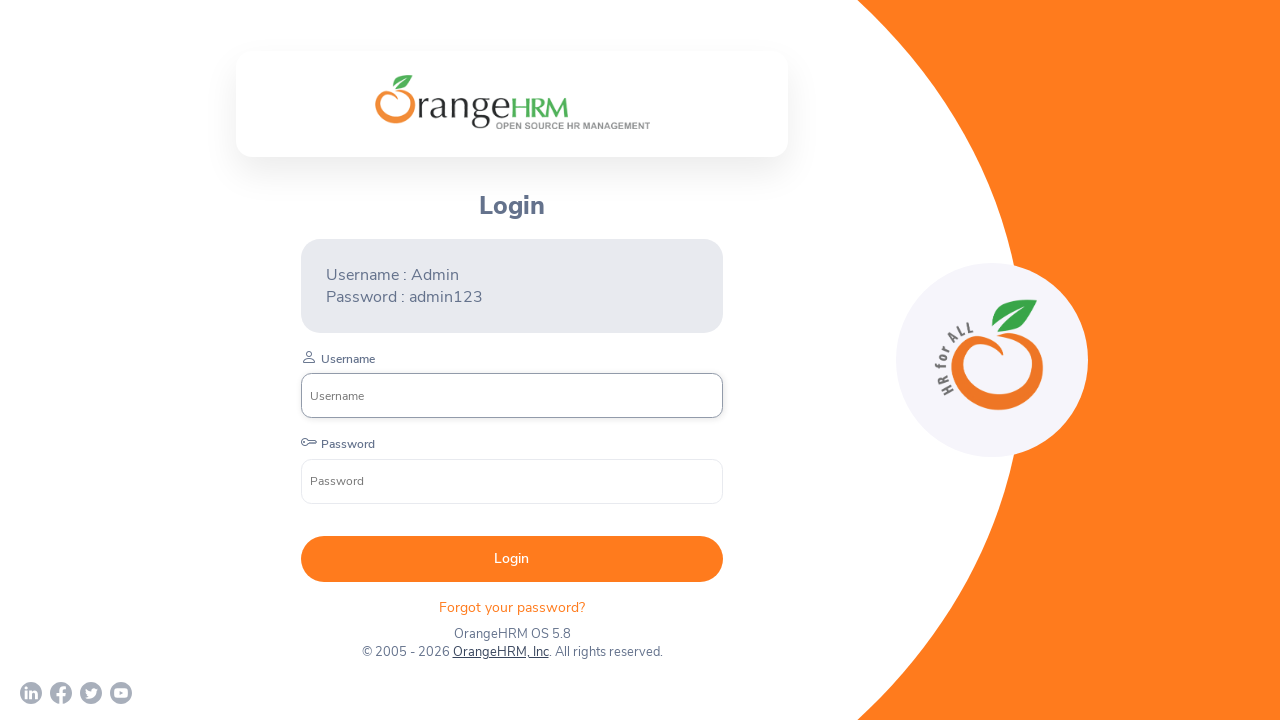